Tests dynamic controls page by clicking Remove button to hide a checkbox, verifying it disappears, then clicking Add button to restore it and verifying it becomes visible again

Starting URL: https://the-internet.herokuapp.com/dynamic_controls

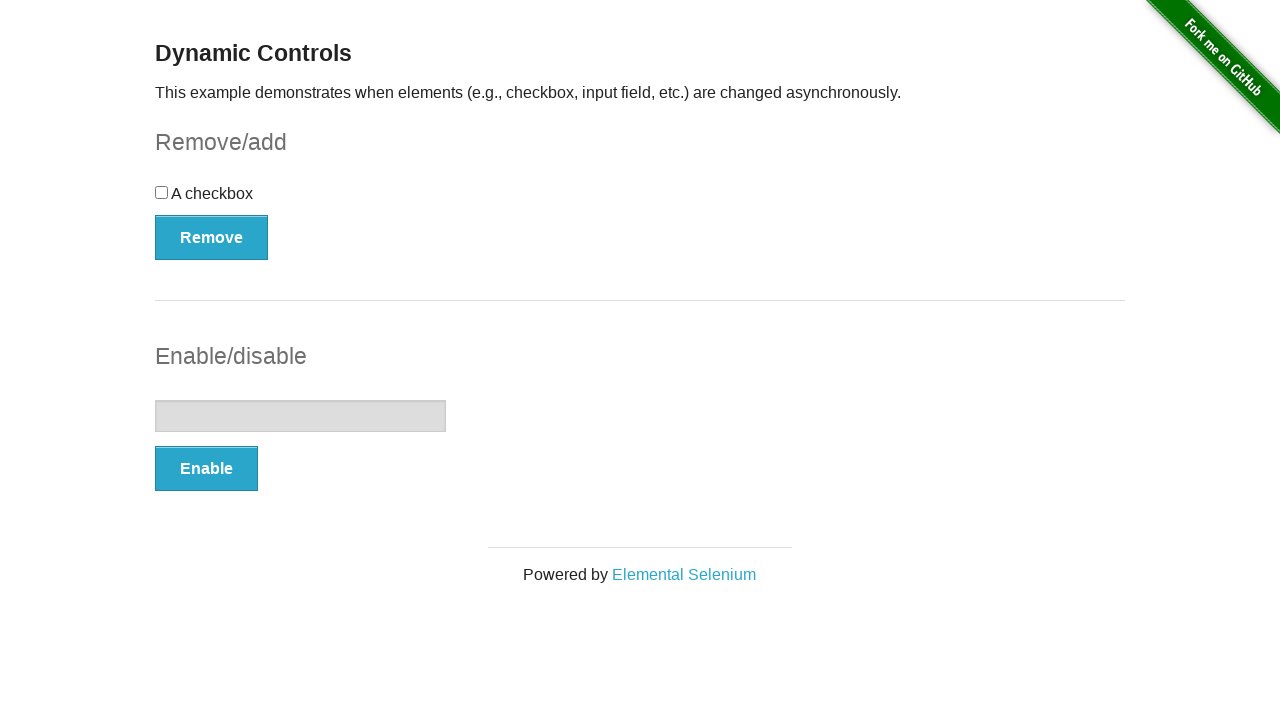

Clicked Remove button to hide the checkbox at (212, 237) on (//button)[1]
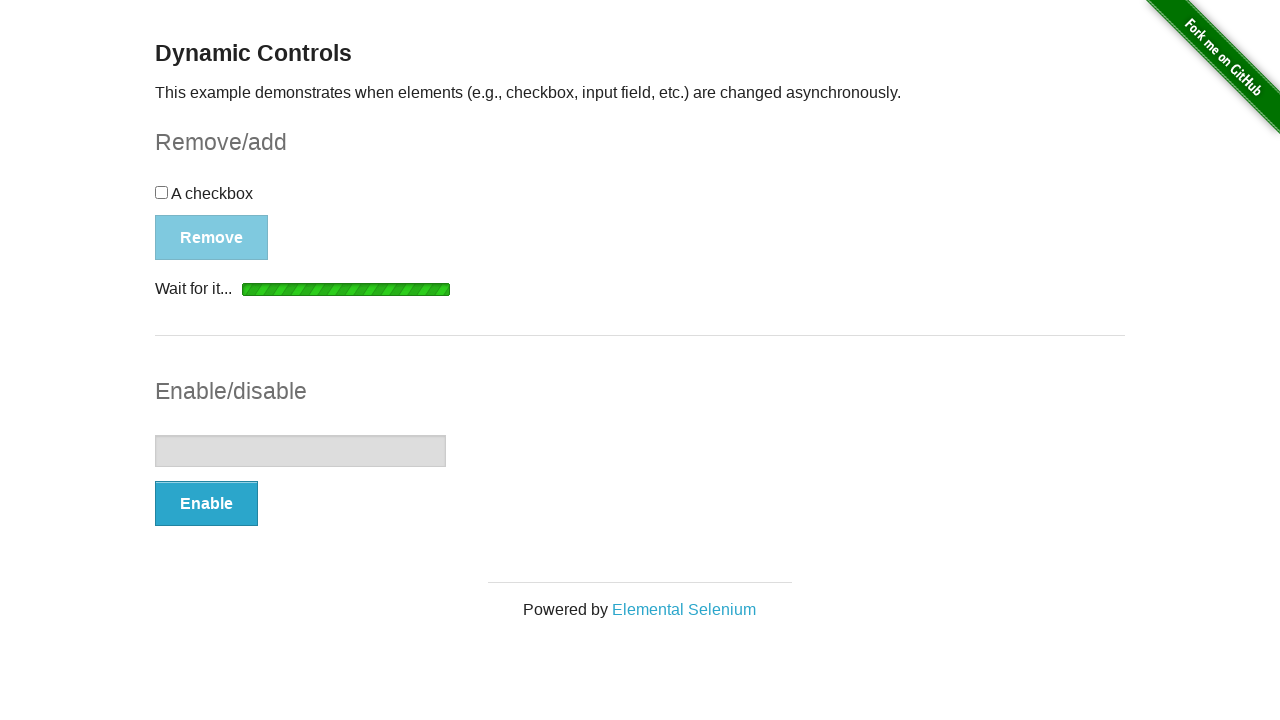

Waited for 'It's gone!' message to confirm checkbox removal
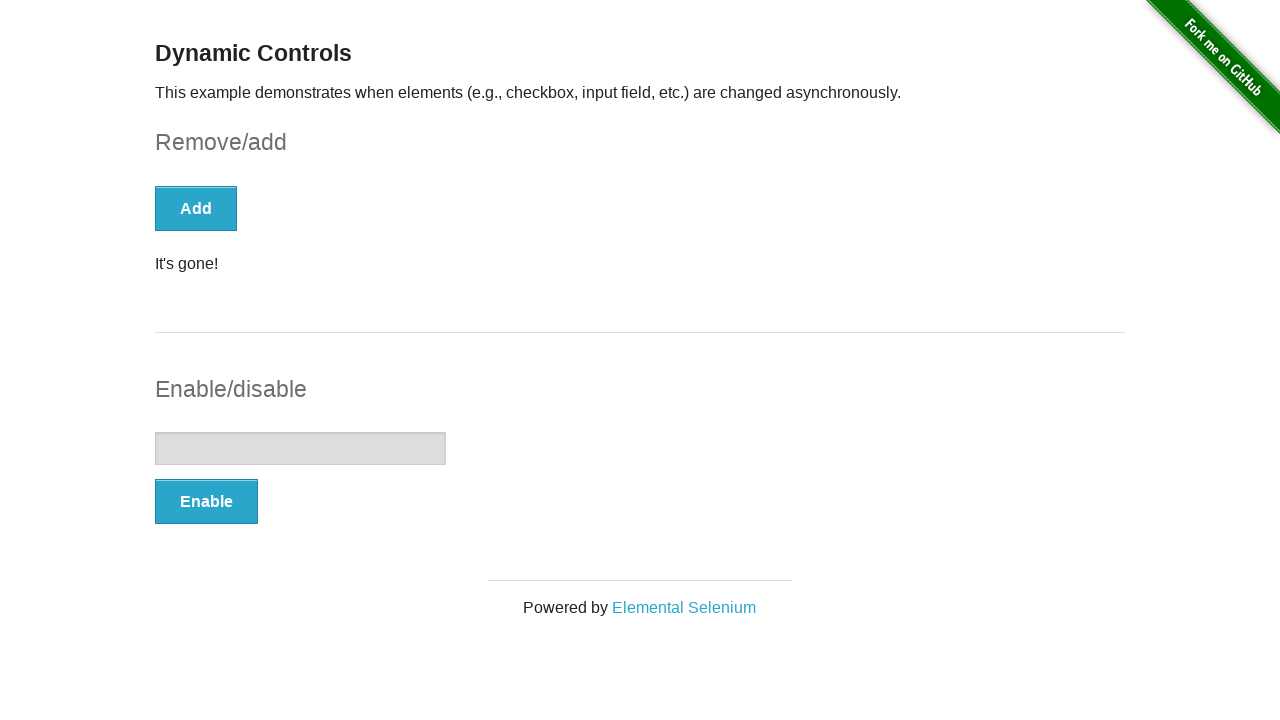

Verified checkbox is no longer visible
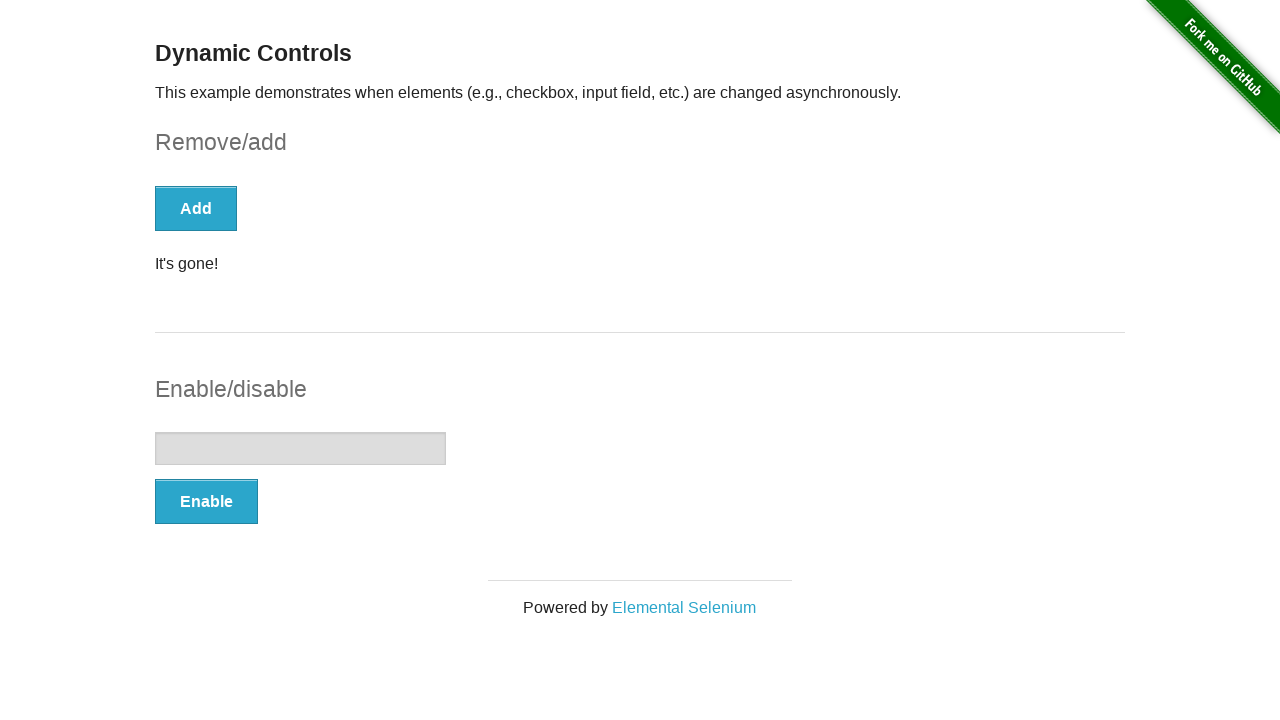

Clicked Add button to restore the checkbox at (196, 208) on xpath=//*[@onclick='swapCheckbox()']
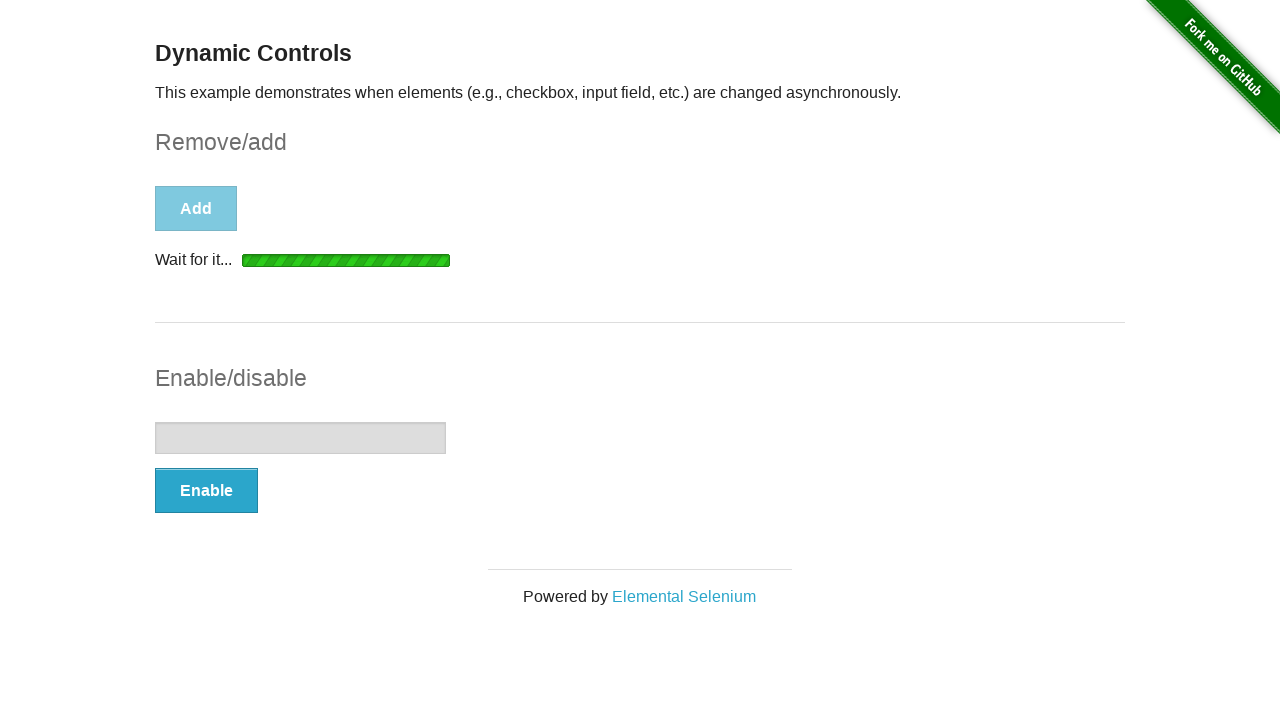

Verified checkbox is visible again after being restored
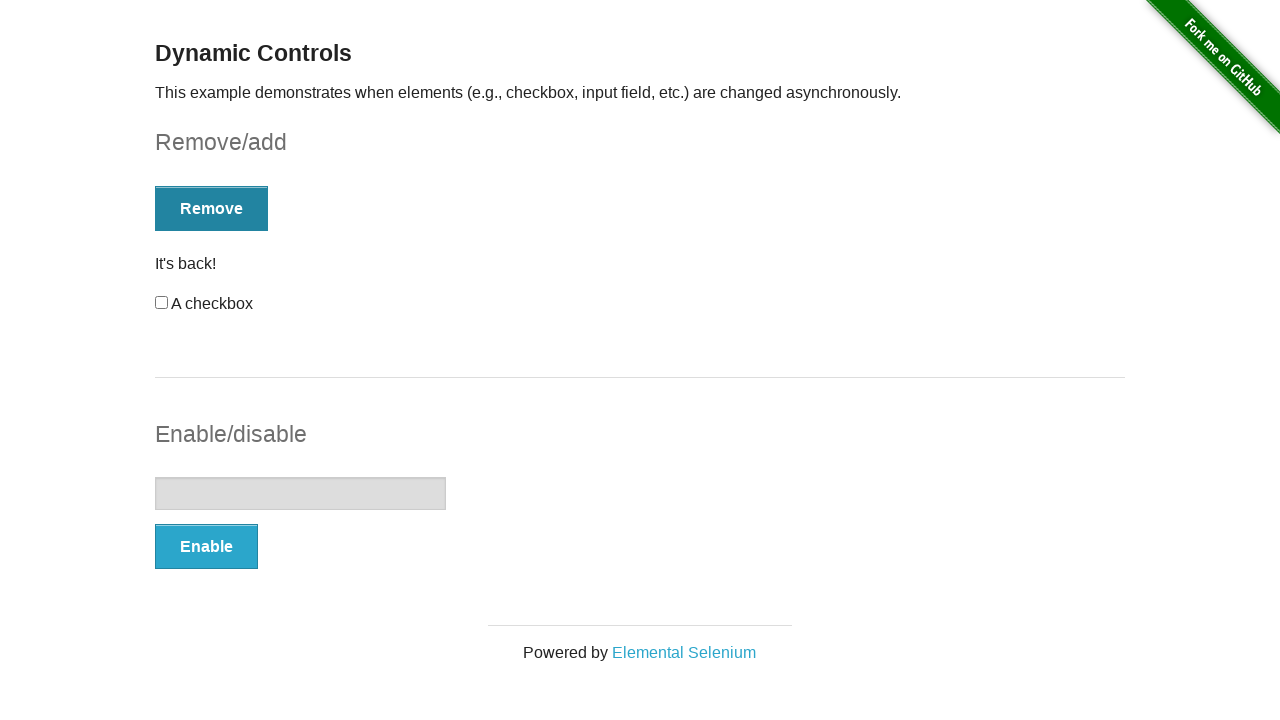

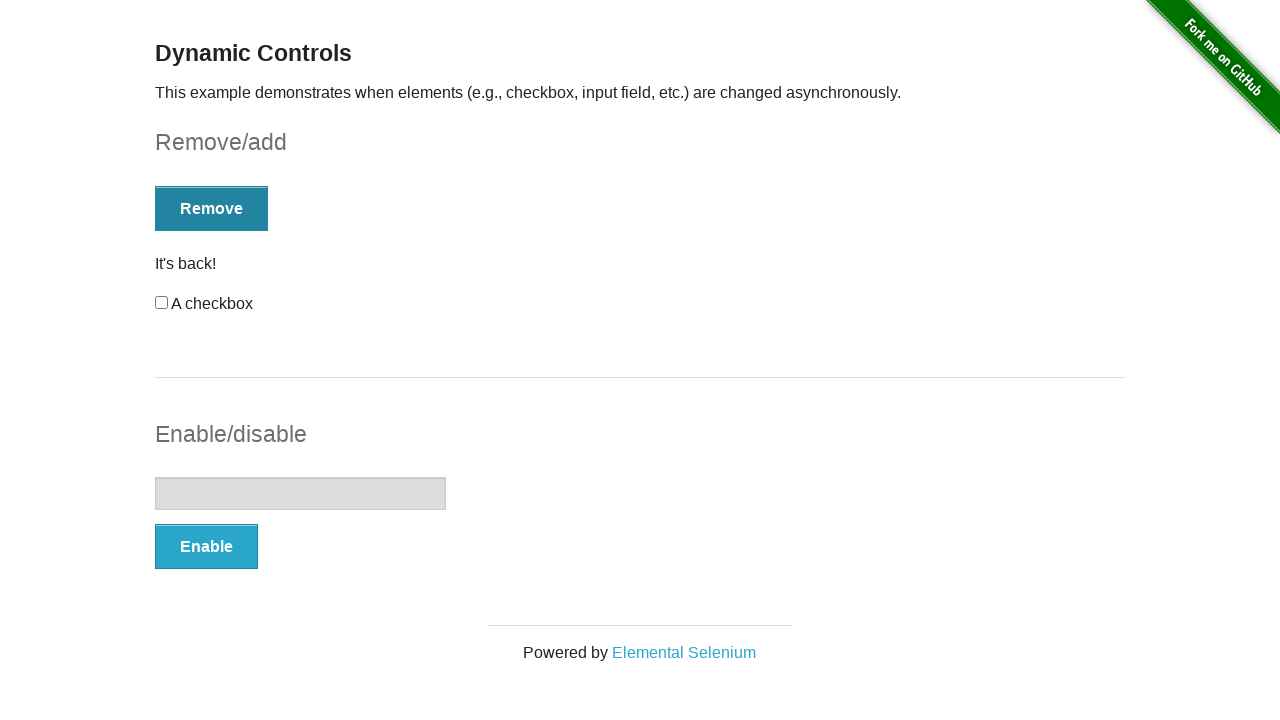